Tests various Selenium locator strategies on a practice page by filling login forms, triggering password reset flow, and completing the reset form with sample data.

Starting URL: https://rahulshettyacademy.com/locatorspractice/

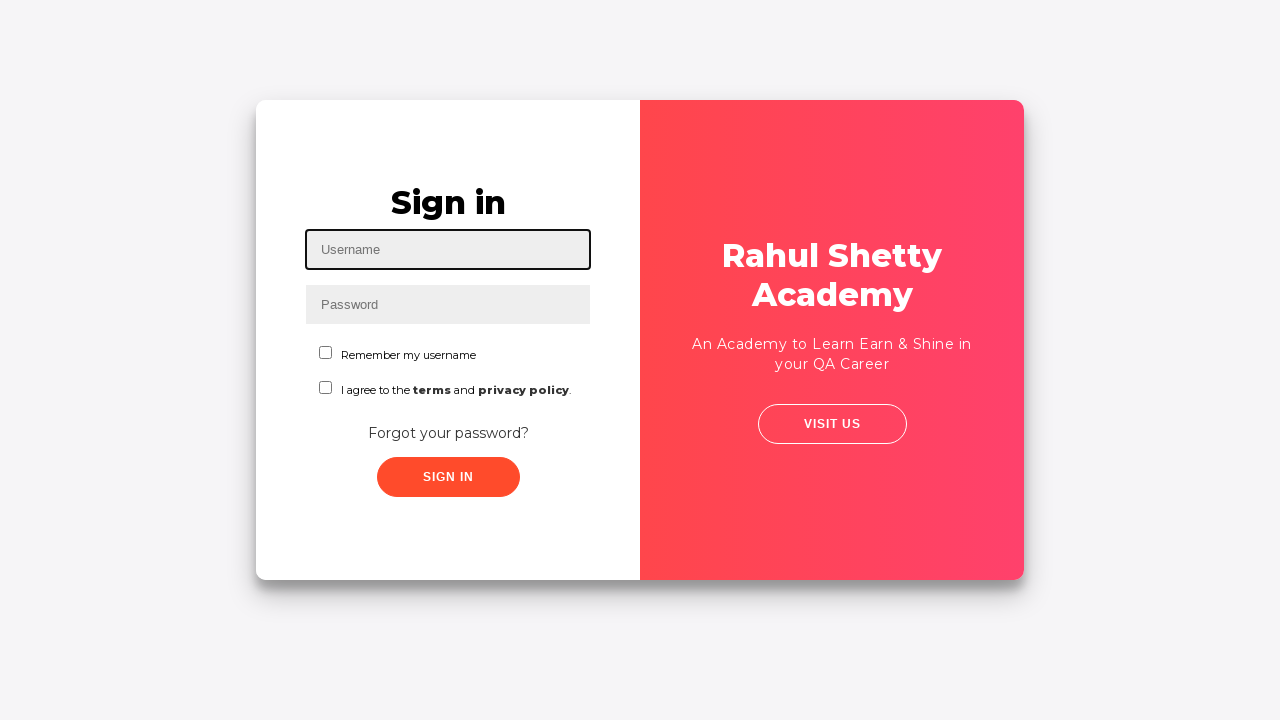

Filled username field with 'rahul' on #inputUsername
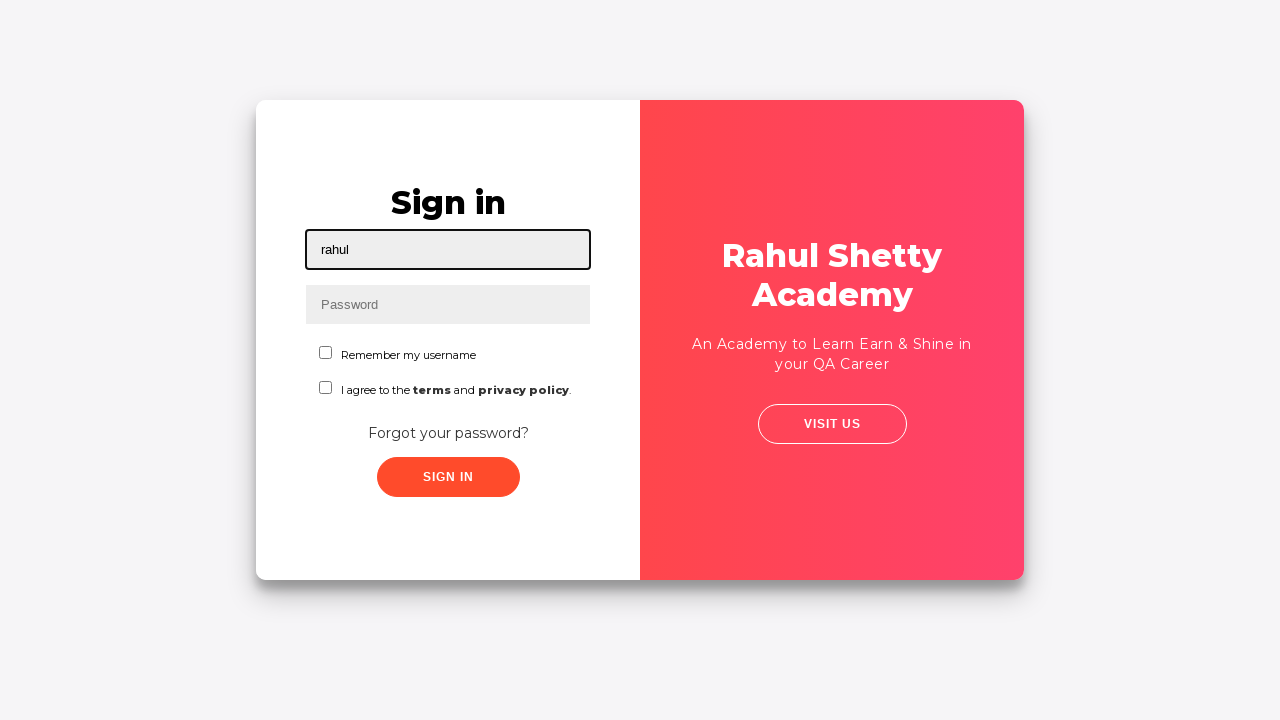

Filled password field with 'hello123' on input[name='inputPassword']
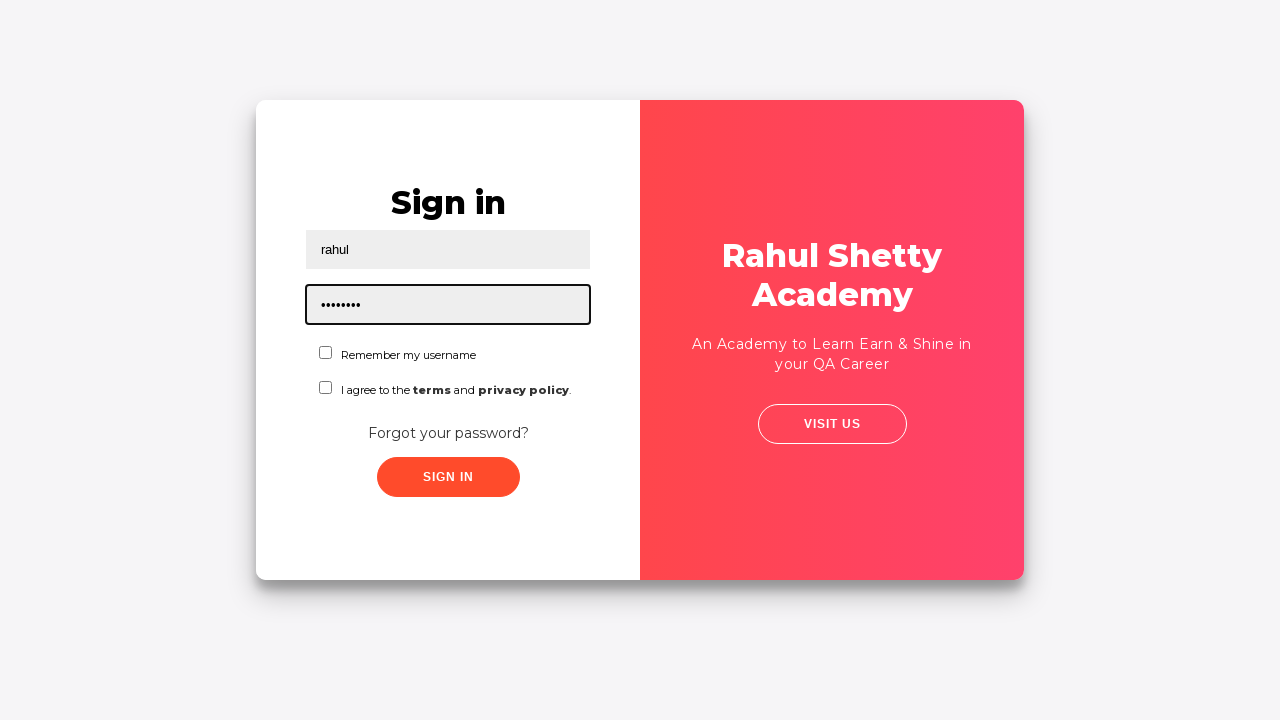

Clicked sign in button at (448, 477) on .signInBtn
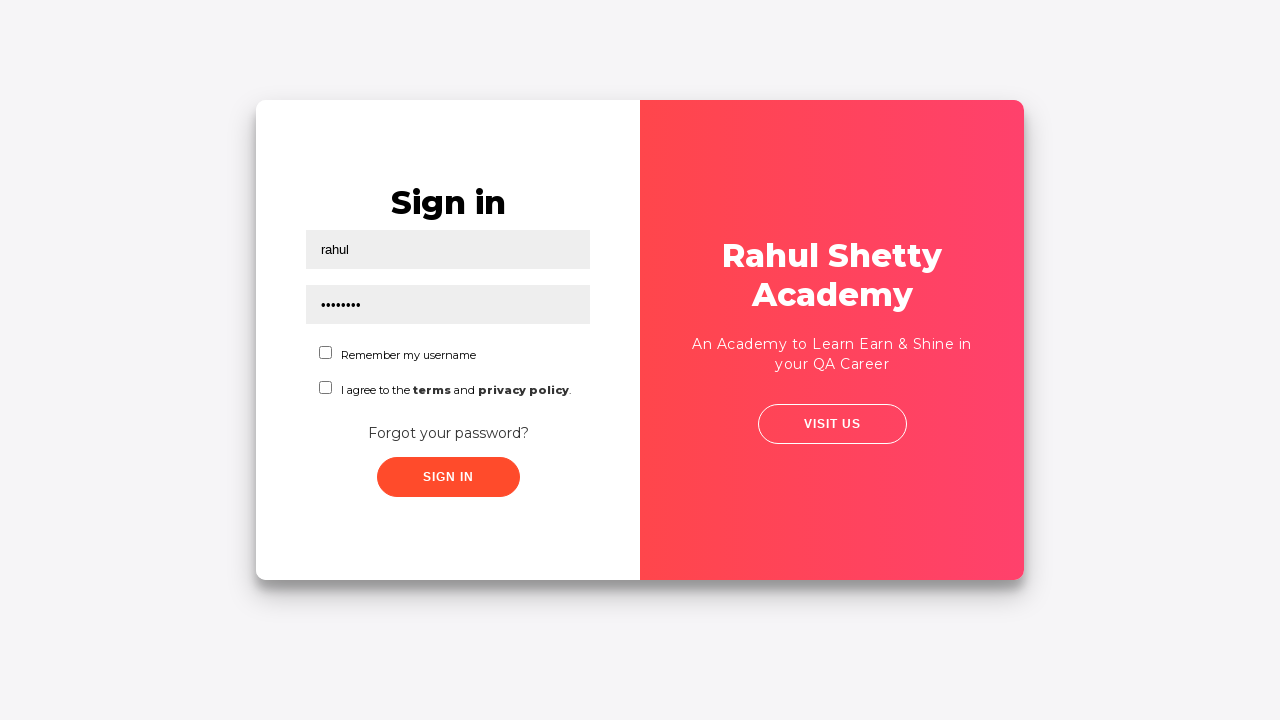

Error message appeared on login attempt
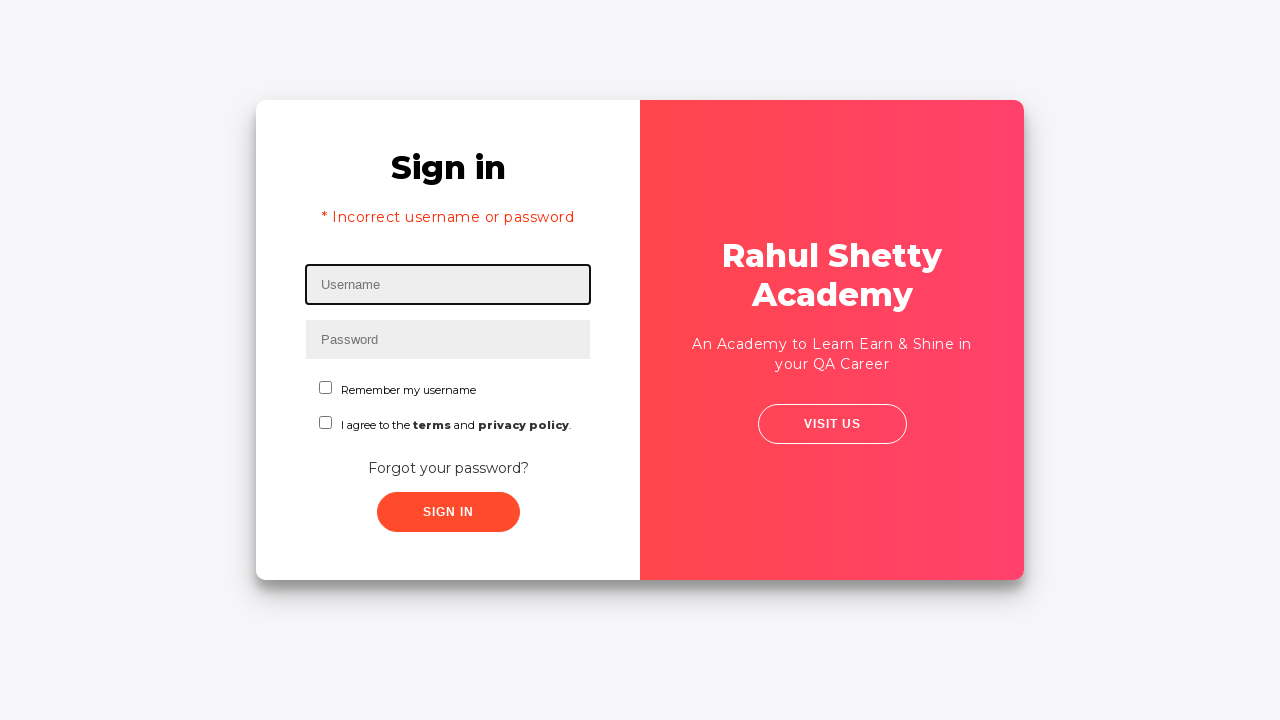

Clicked 'Forgot your password?' link at (448, 468) on text=Forgot your password?
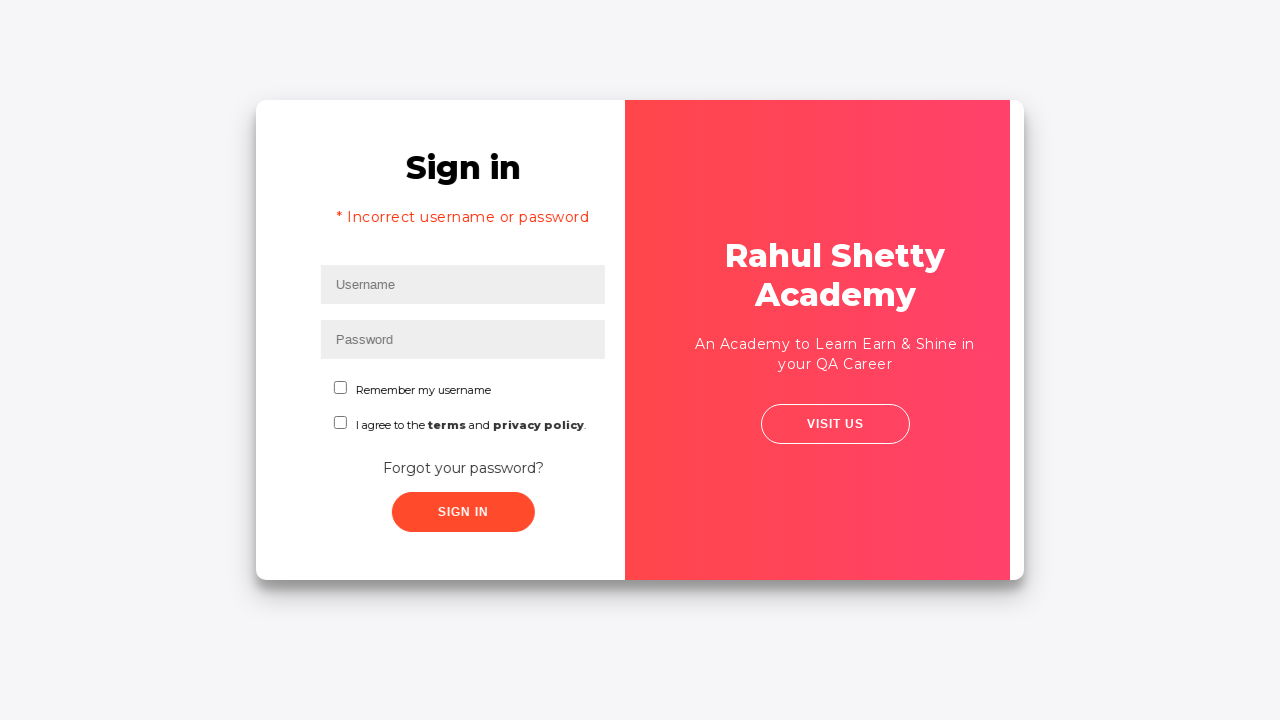

Waited for password reset form to load
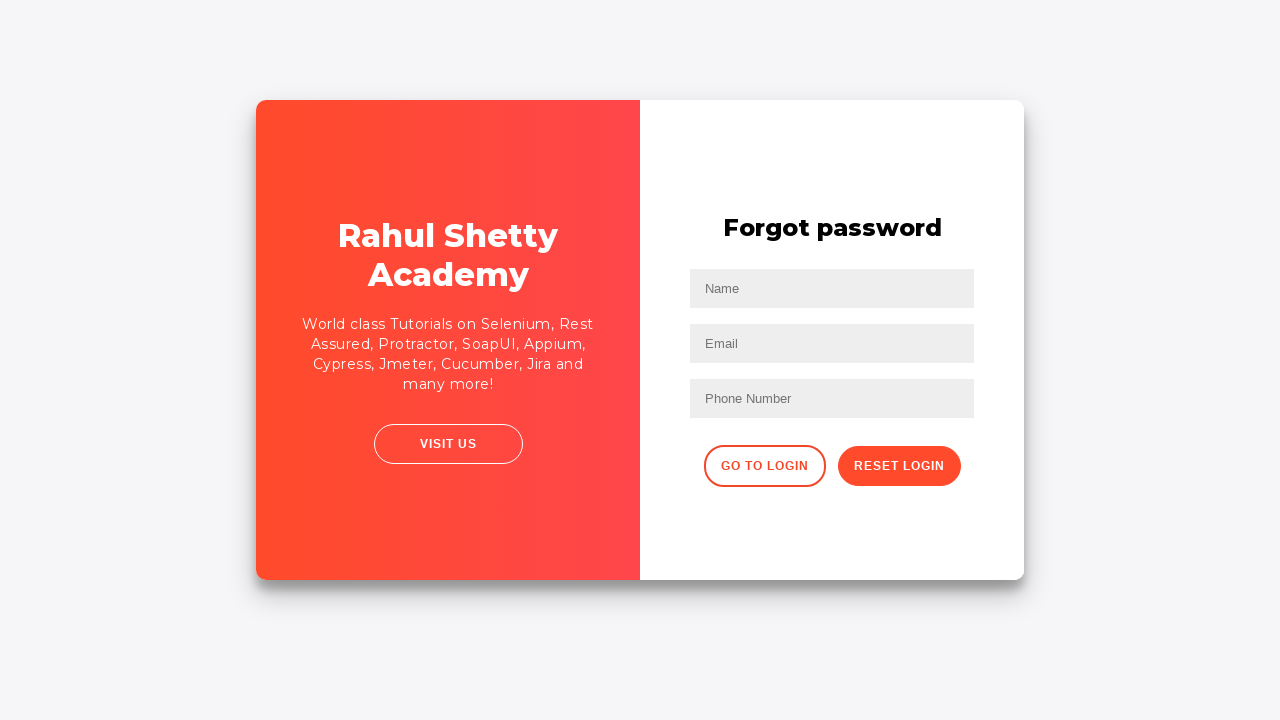

Filled name field with 'John' in password reset form on input[placeholder='Name']
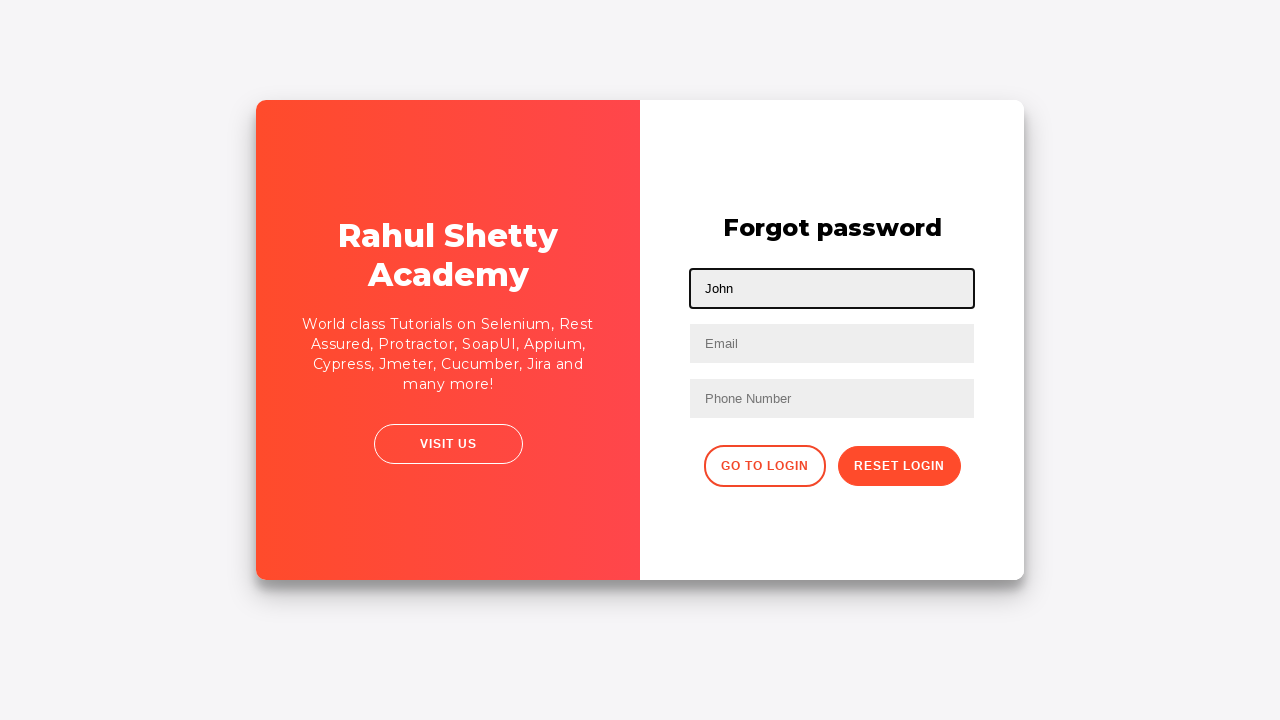

Filled email field with 'john@rsa.com' on input[placeholder='Email']
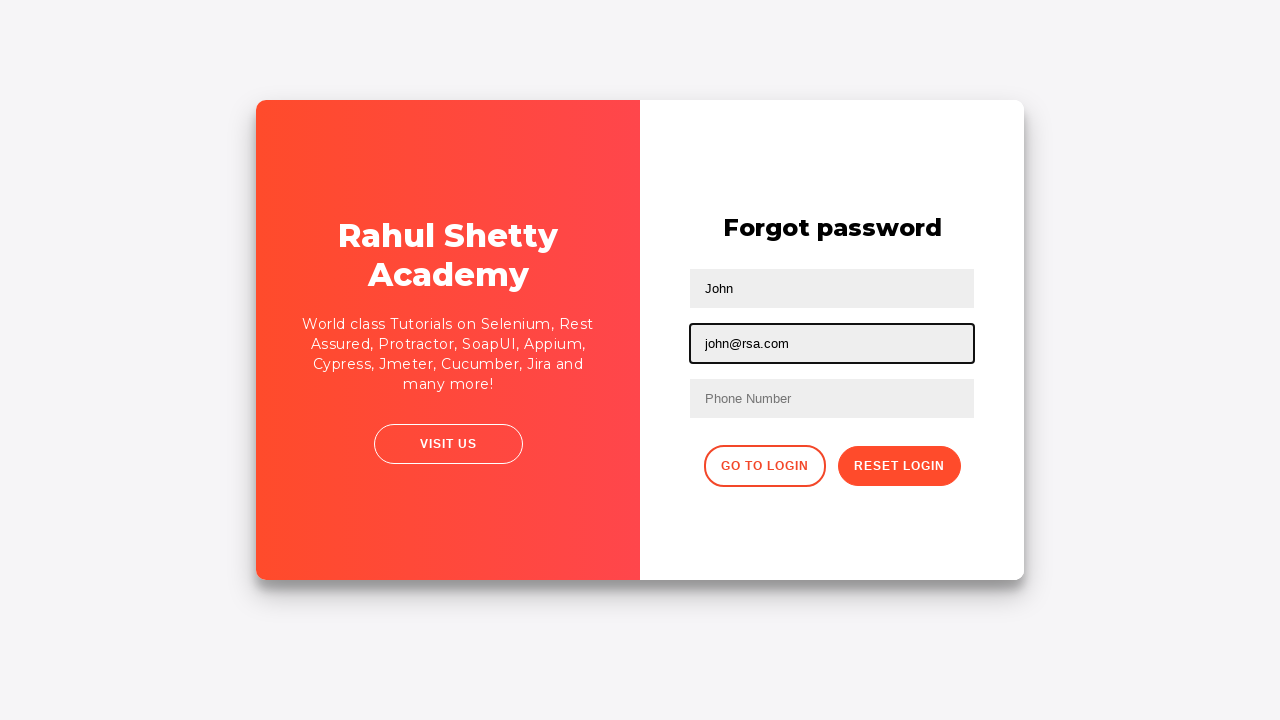

Cleared email field on input[type='text']:nth-child(3)
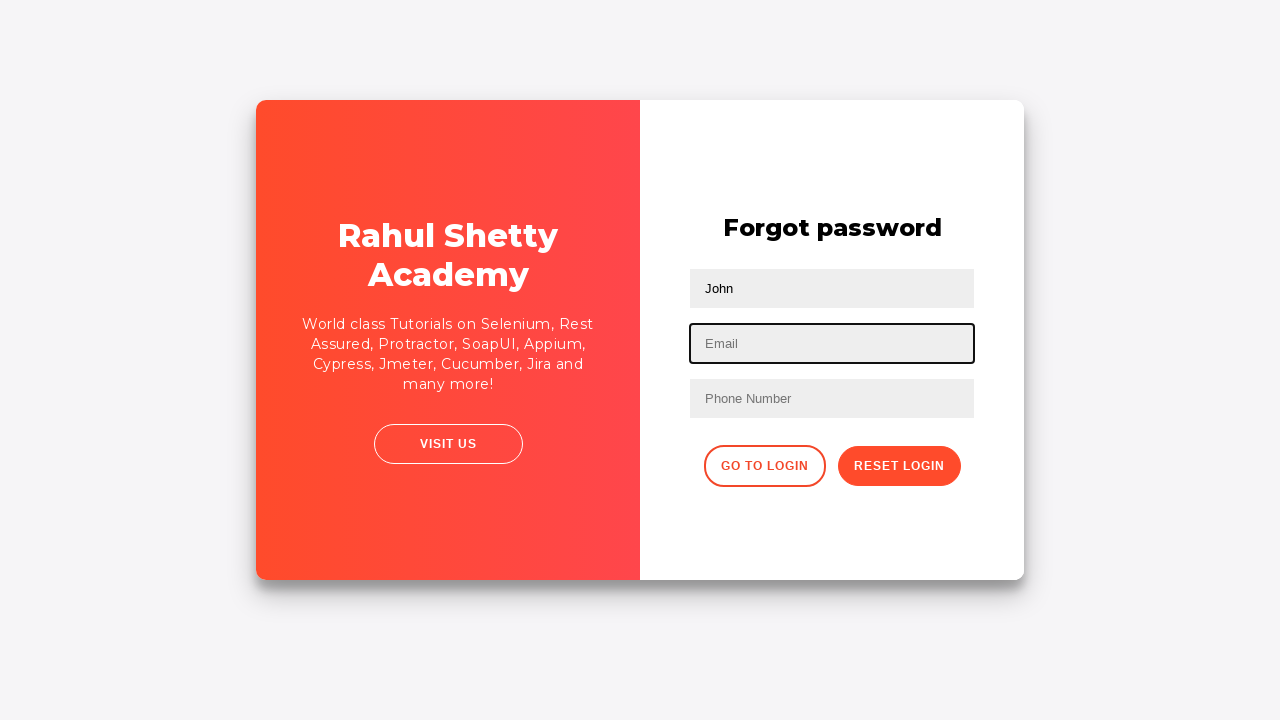

Filled email field with 'john@gmail.com' on input[type='text']:nth-child(3)
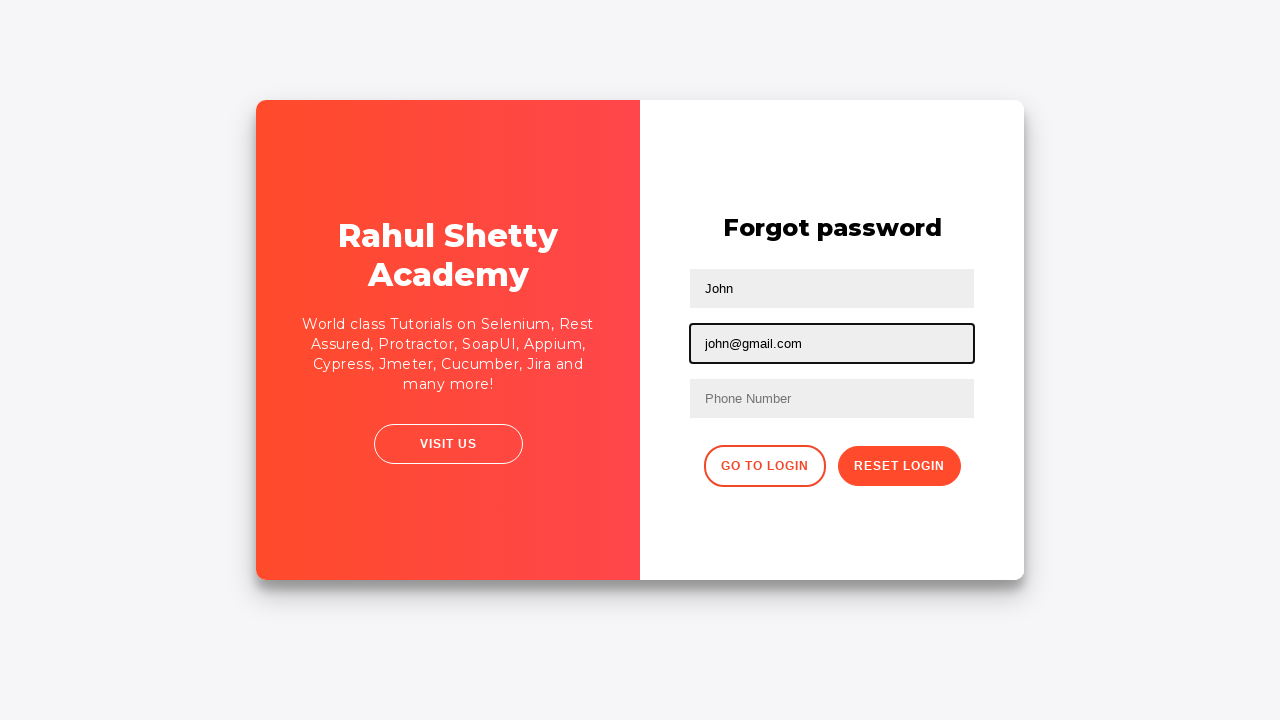

Filled phone number field with '9864353253' on form input:nth-of-type(3)
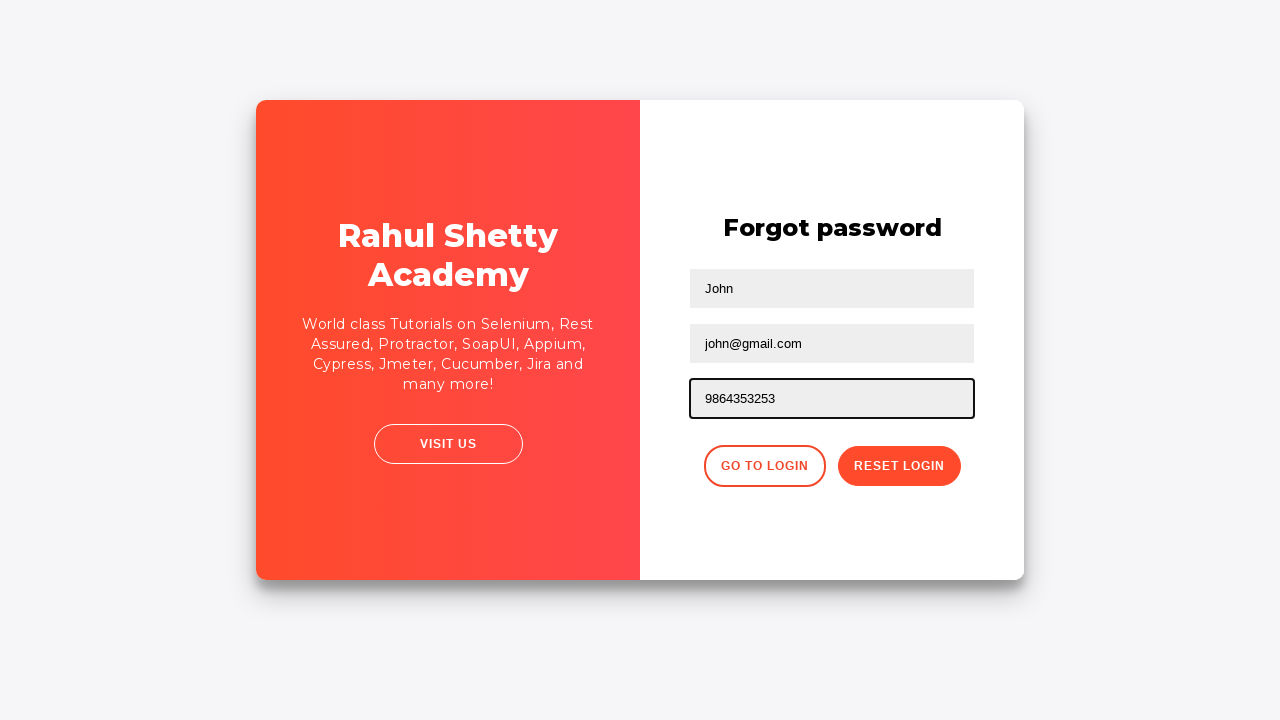

Clicked reset password button at (899, 466) on .reset-pwd-btn
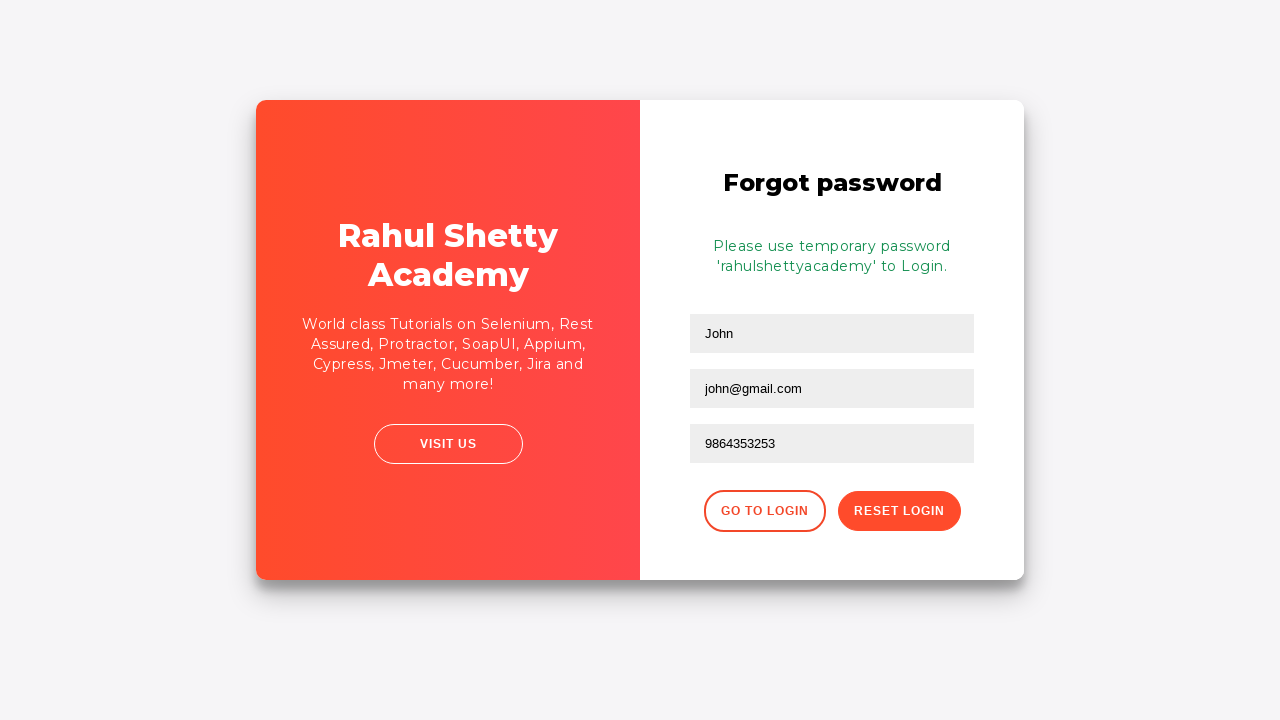

Password reset confirmation message appeared
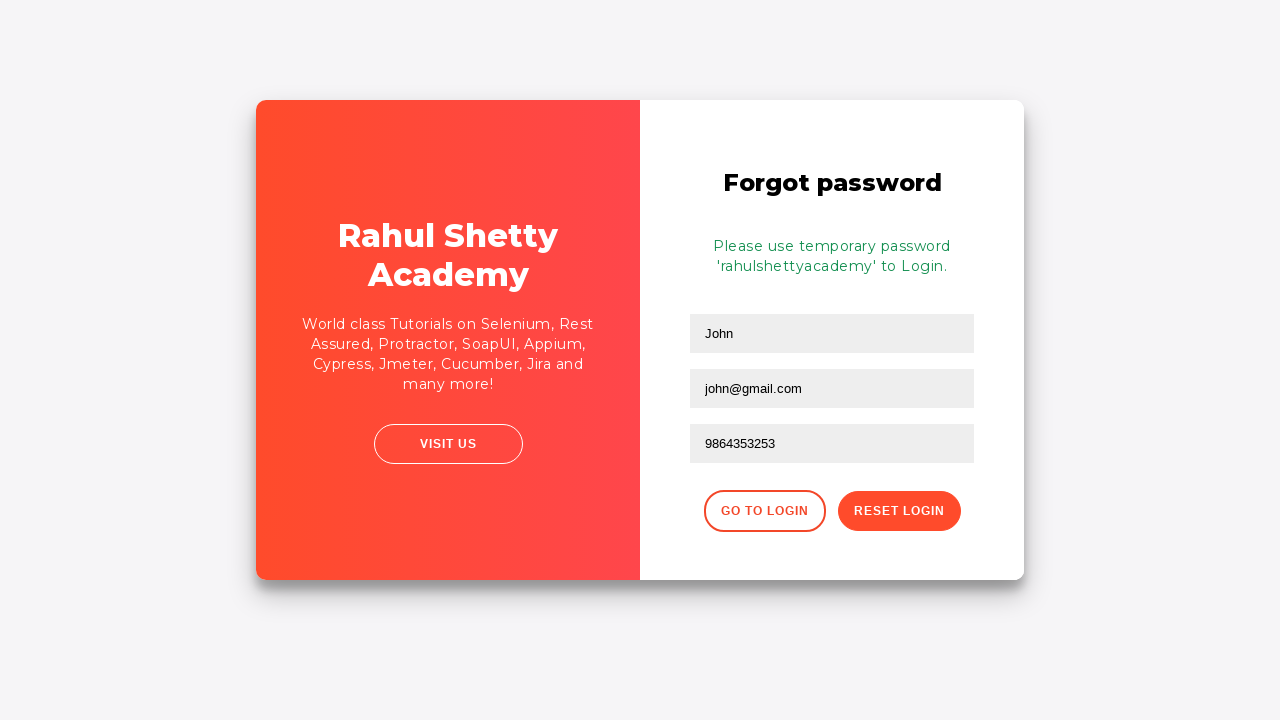

Clicked 'Go to Login' button at (764, 511) on div.forgot-pwd-btn-conainer button:first-child
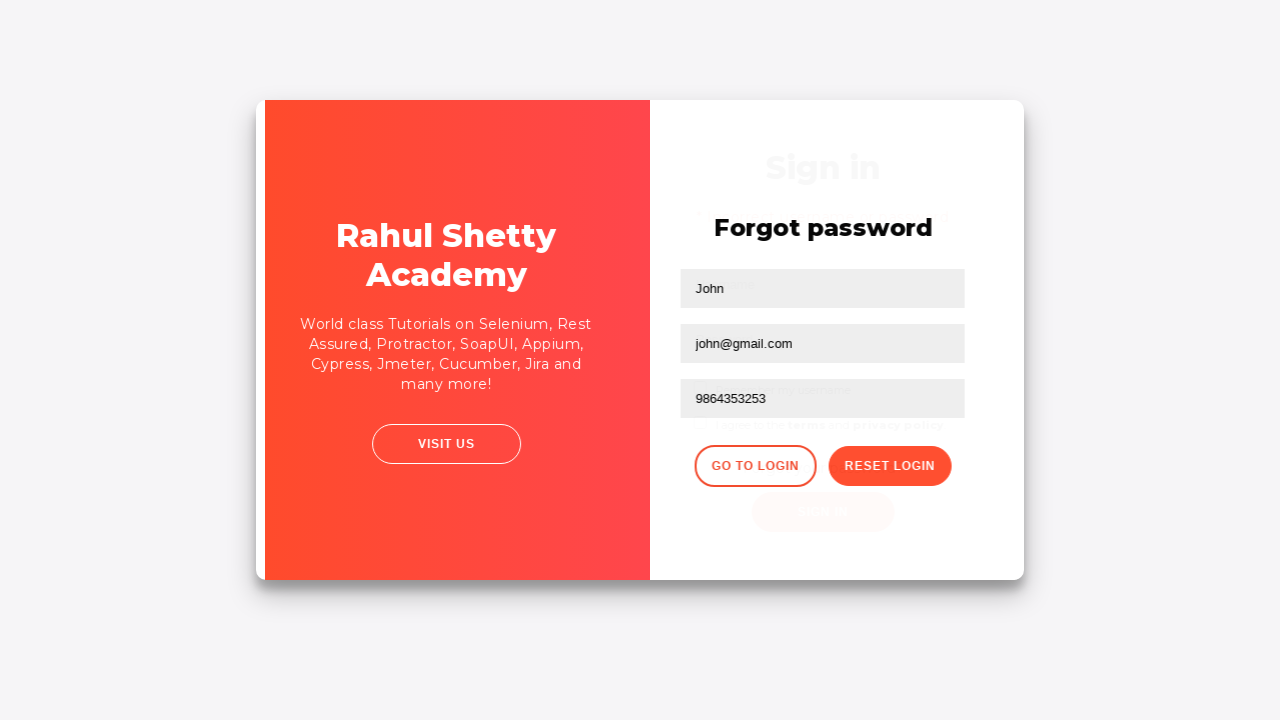

Waited for login form to reload
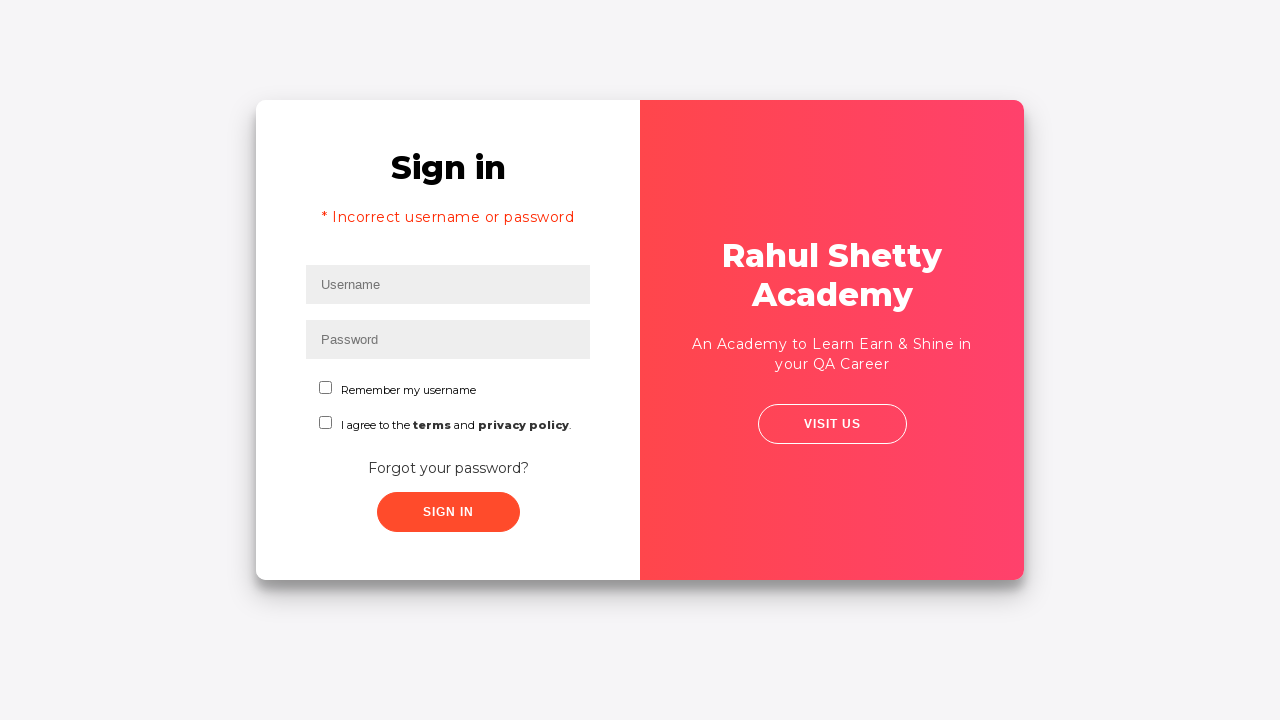

Filled username field with 'rahul' for login on #inputUsername
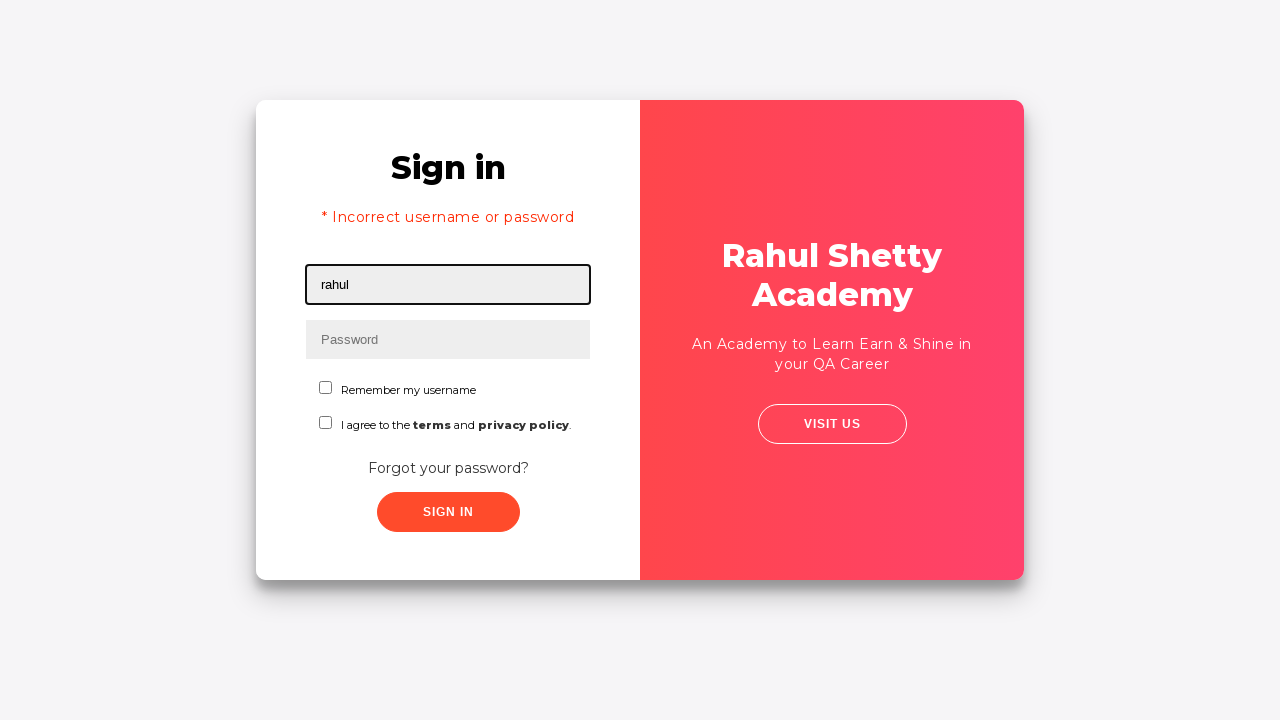

Filled password field with 'rahulshettyacademy' on input[type*='pass']
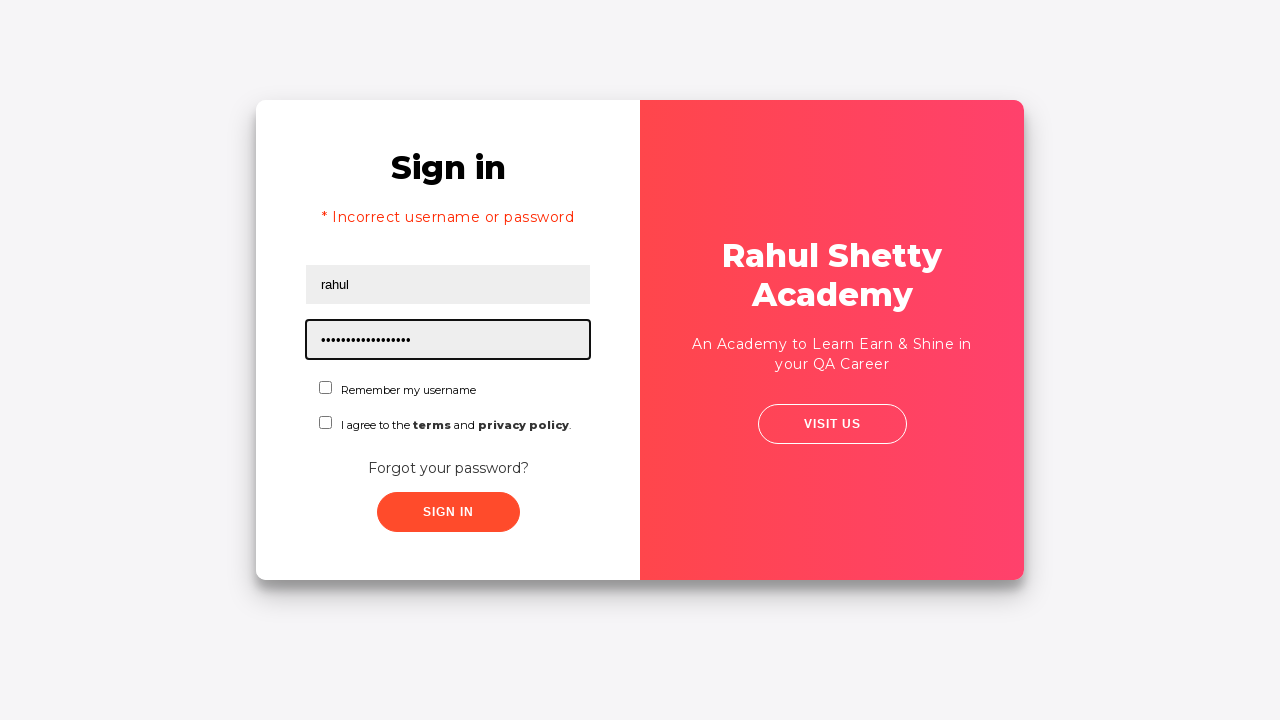

Checked the confirmation checkbox at (326, 388) on #chkboxOne
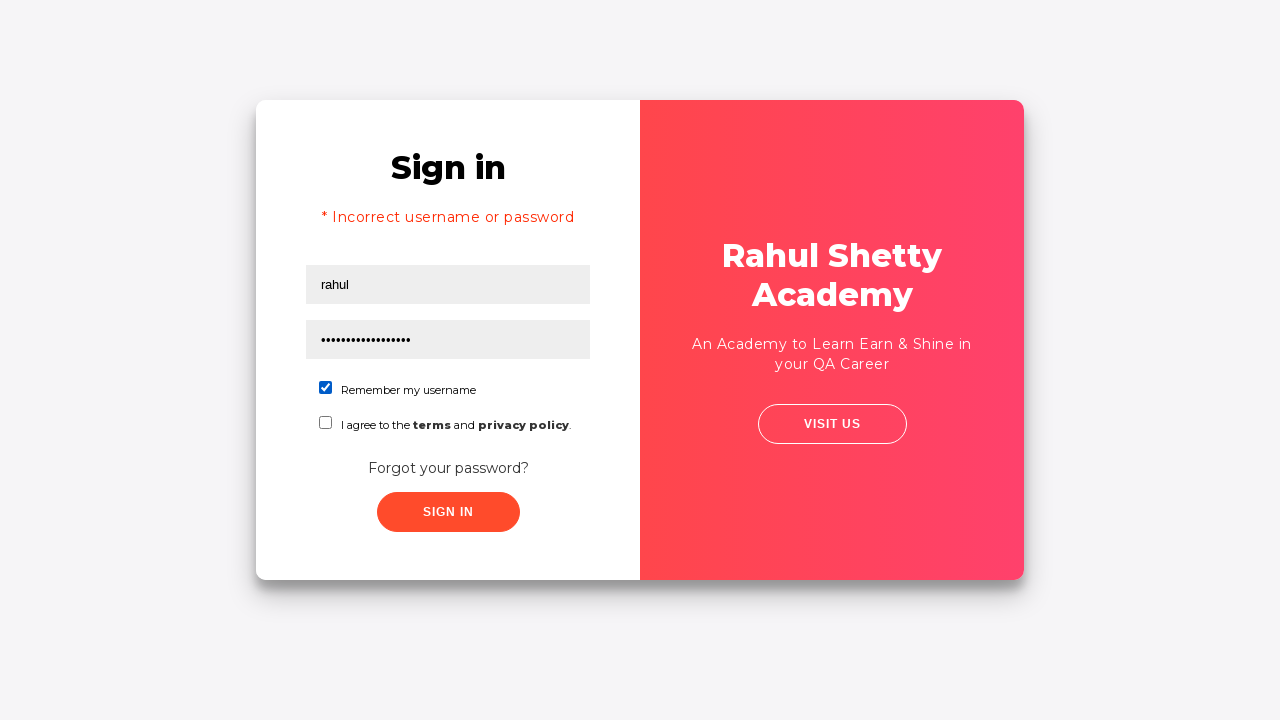

Clicked final submit button to complete login at (448, 512) on button.submit
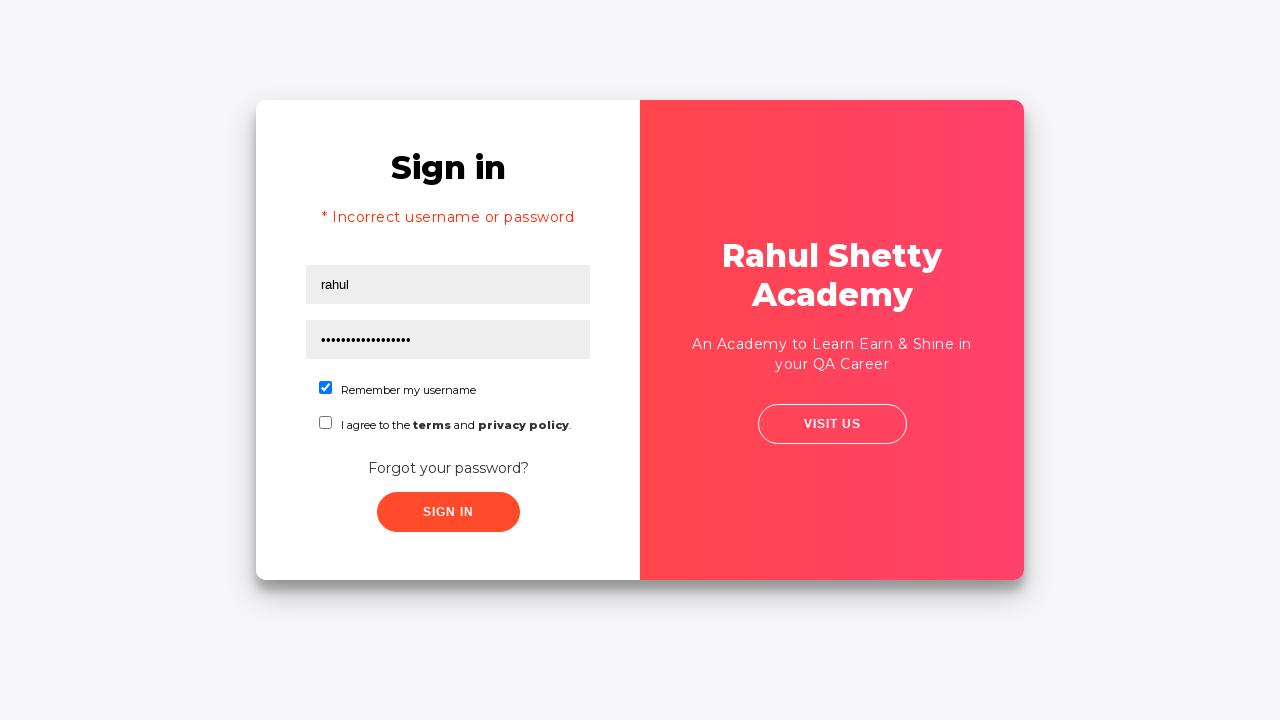

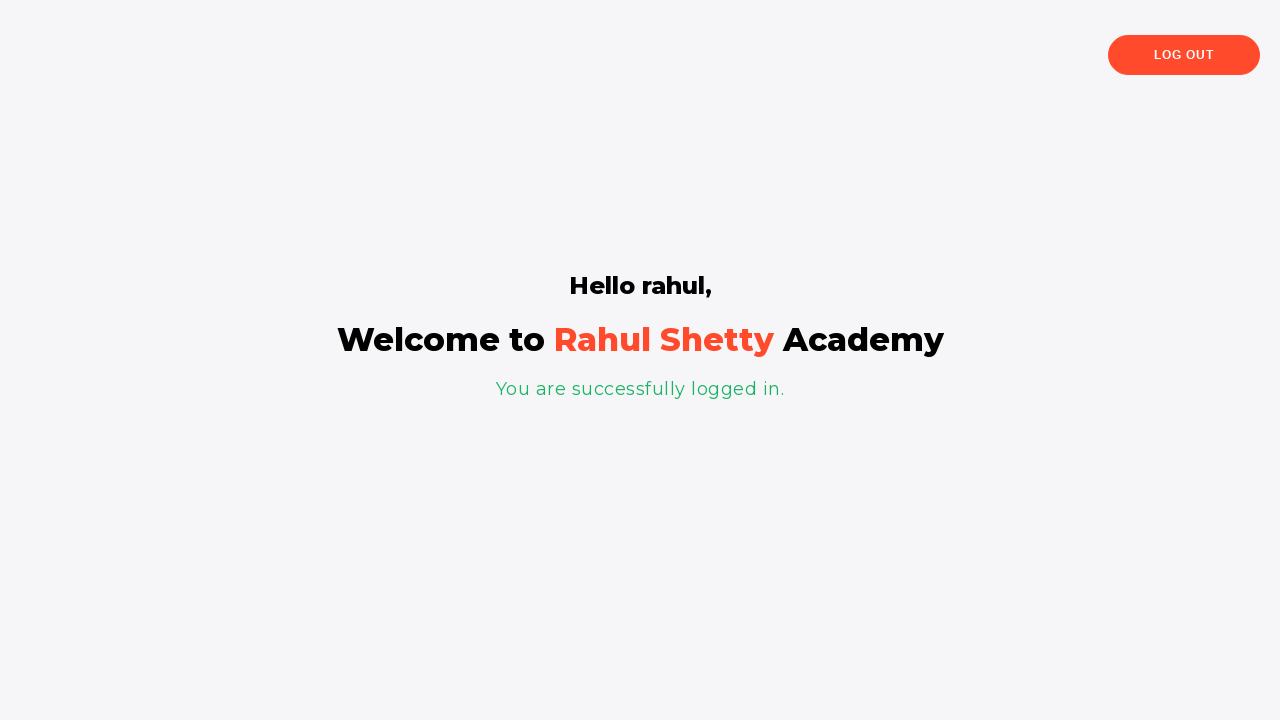